Tests an explicit wait scenario where the script waits for a price element to display "$100", then clicks a booking button, calculates a mathematical answer based on a displayed value, fills it into an input field, and submits the form.

Starting URL: http://suninjuly.github.io/explicit_wait2.html

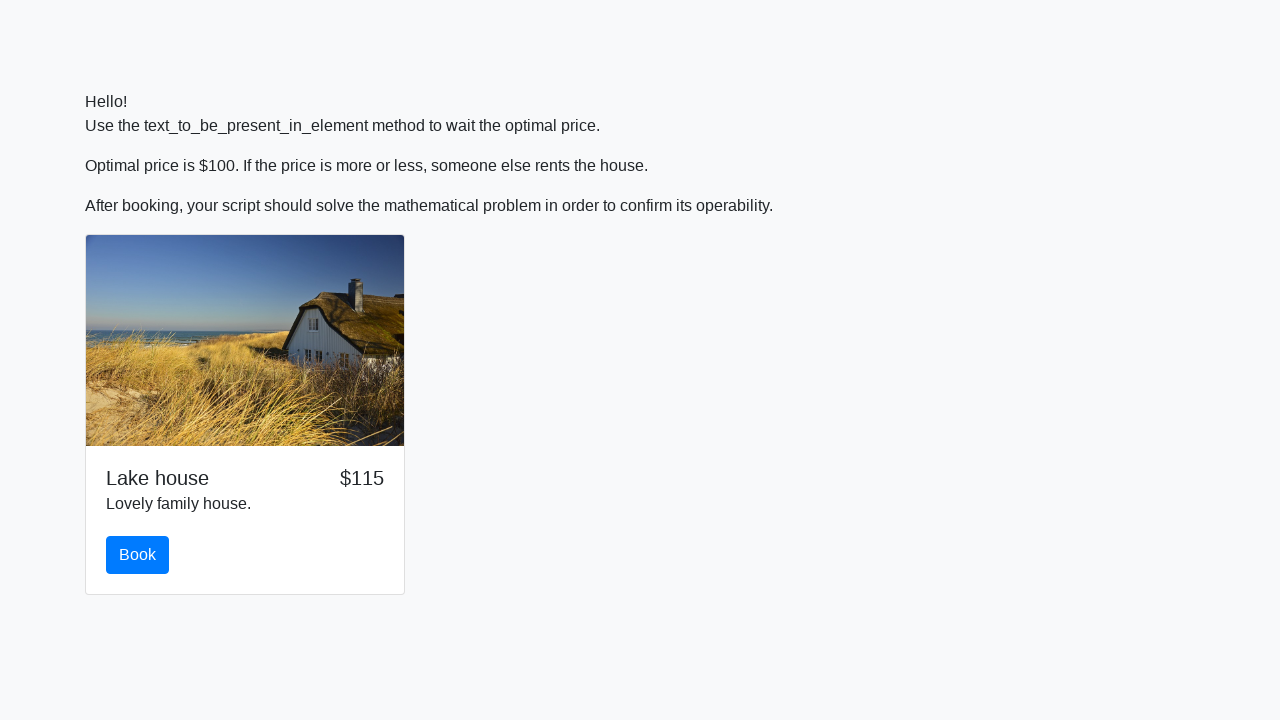

Waited for price element to display '$100'
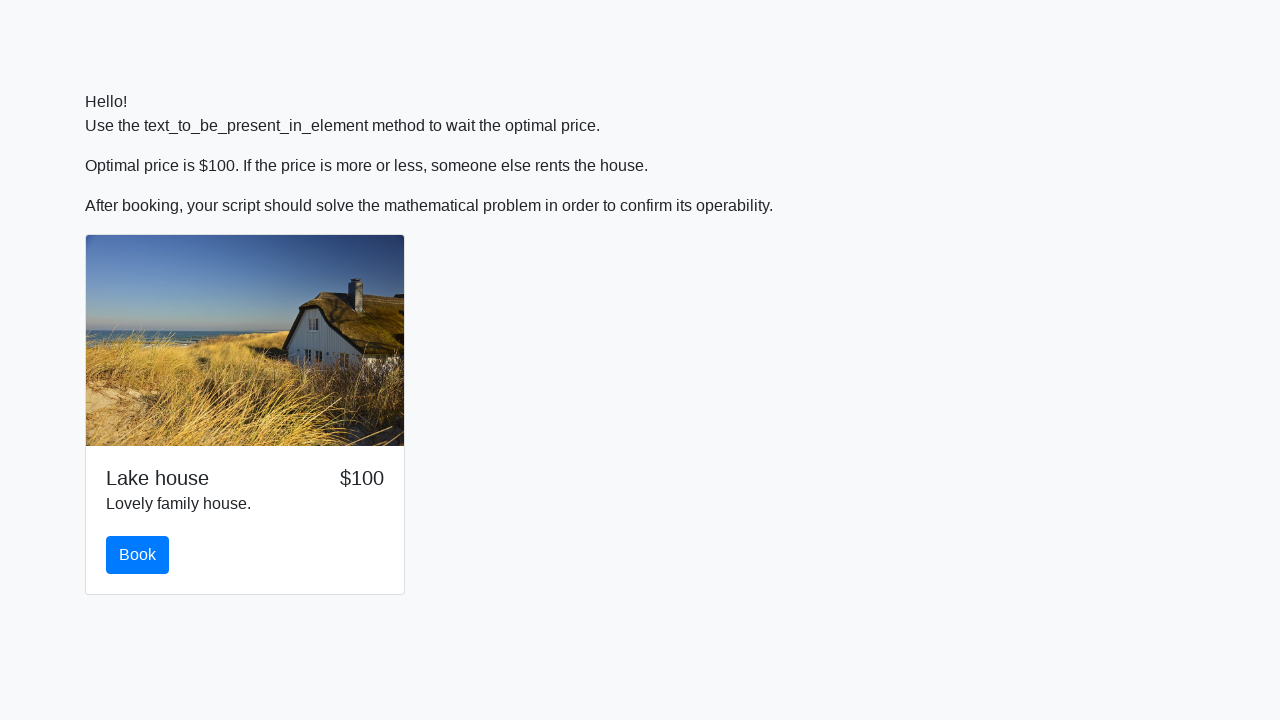

Clicked booking button at (138, 555) on #book
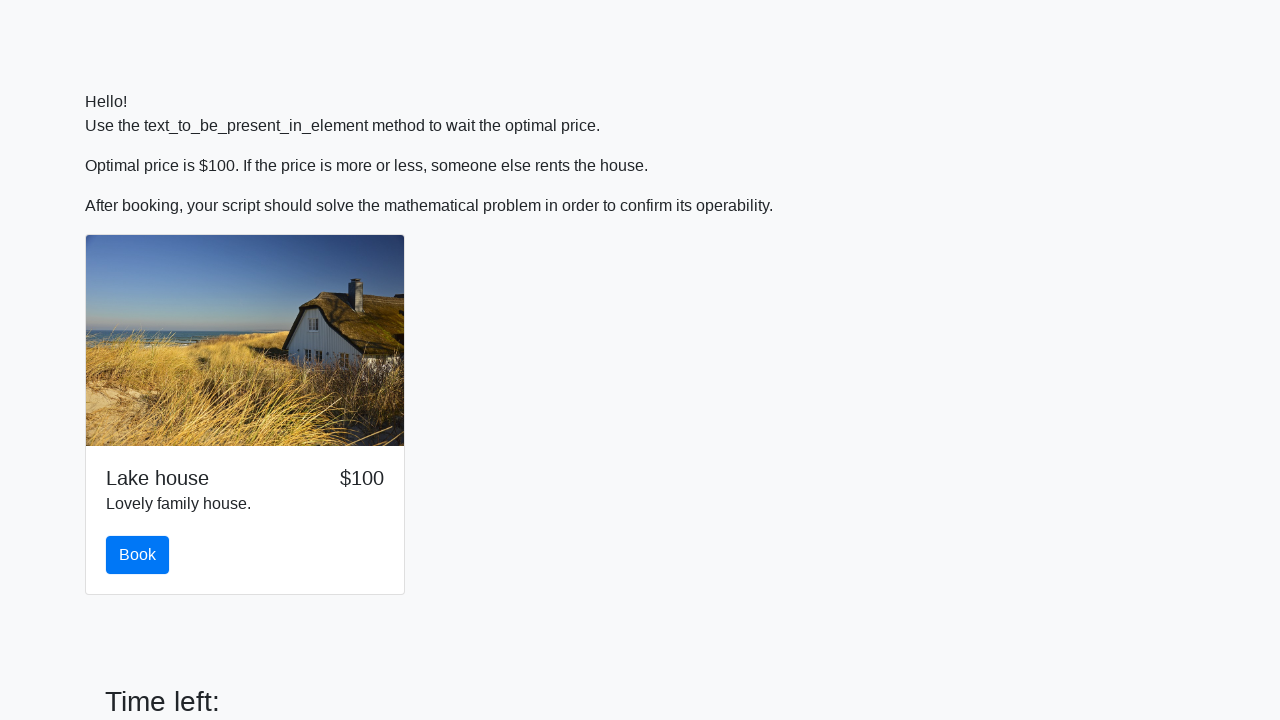

Retrieved x value from input_value element: 962
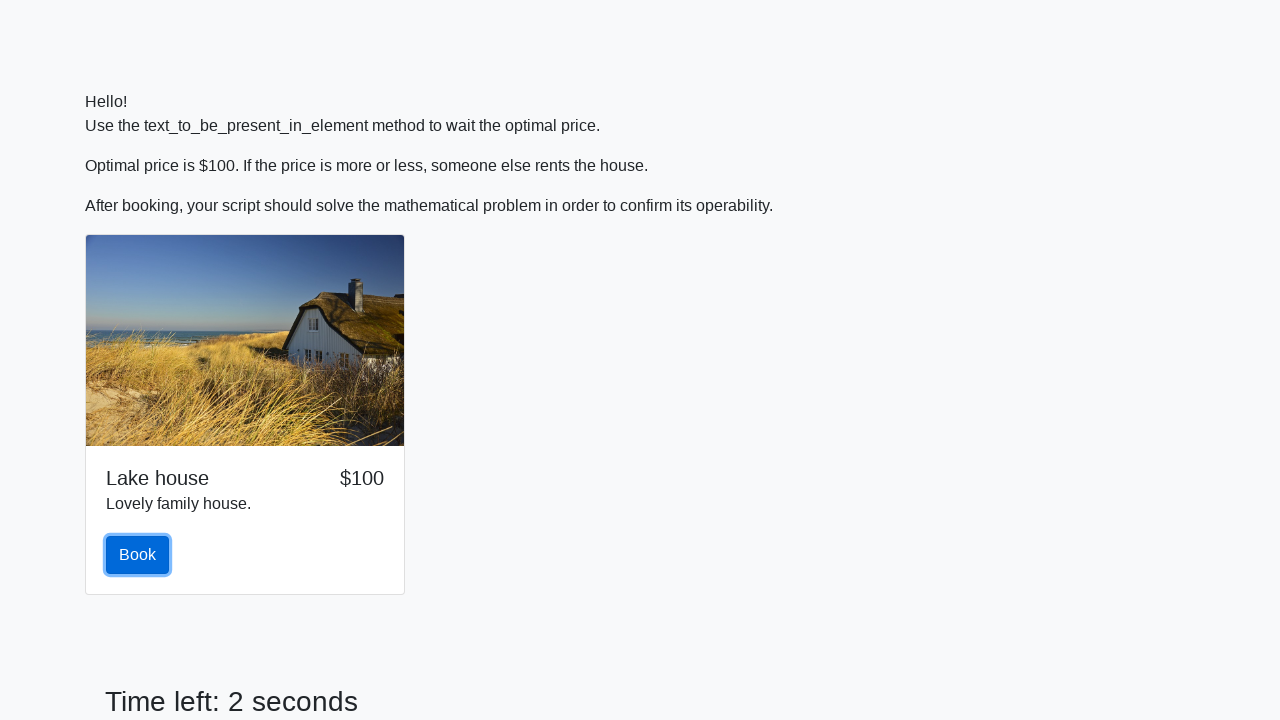

Calculated mathematical answer: 2.0117931794798647
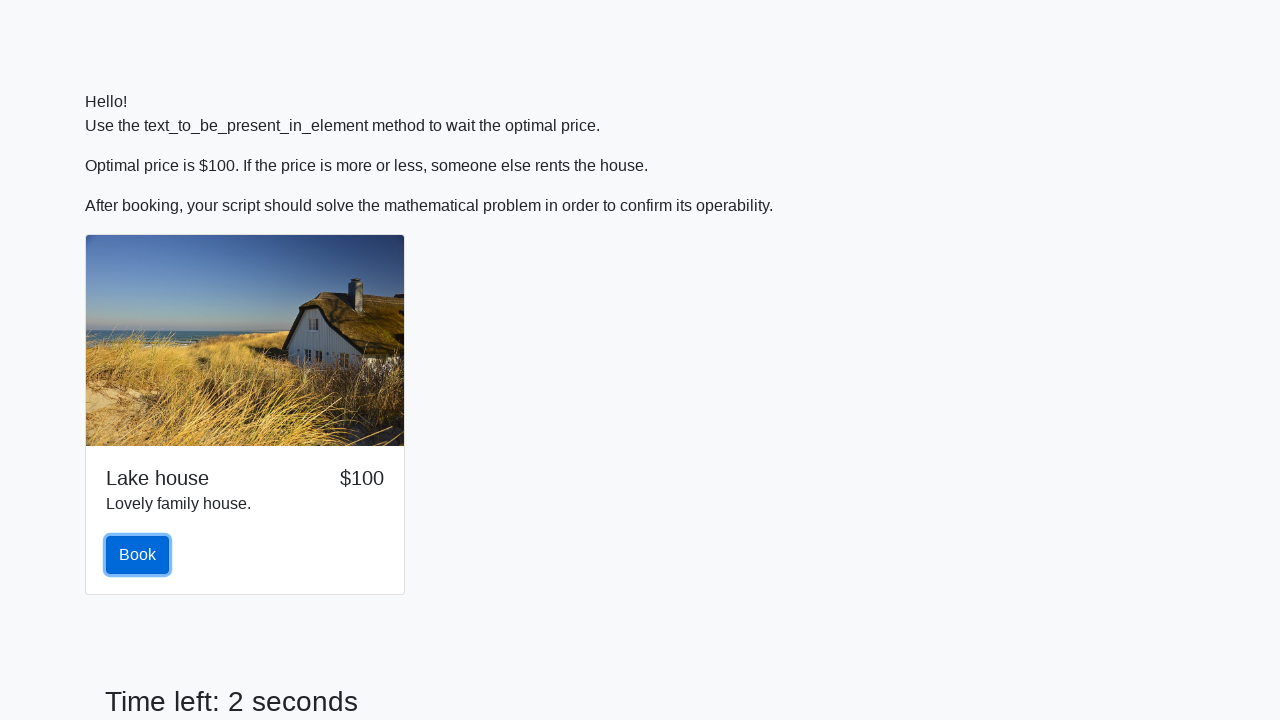

Filled answer field with calculated value on #answer
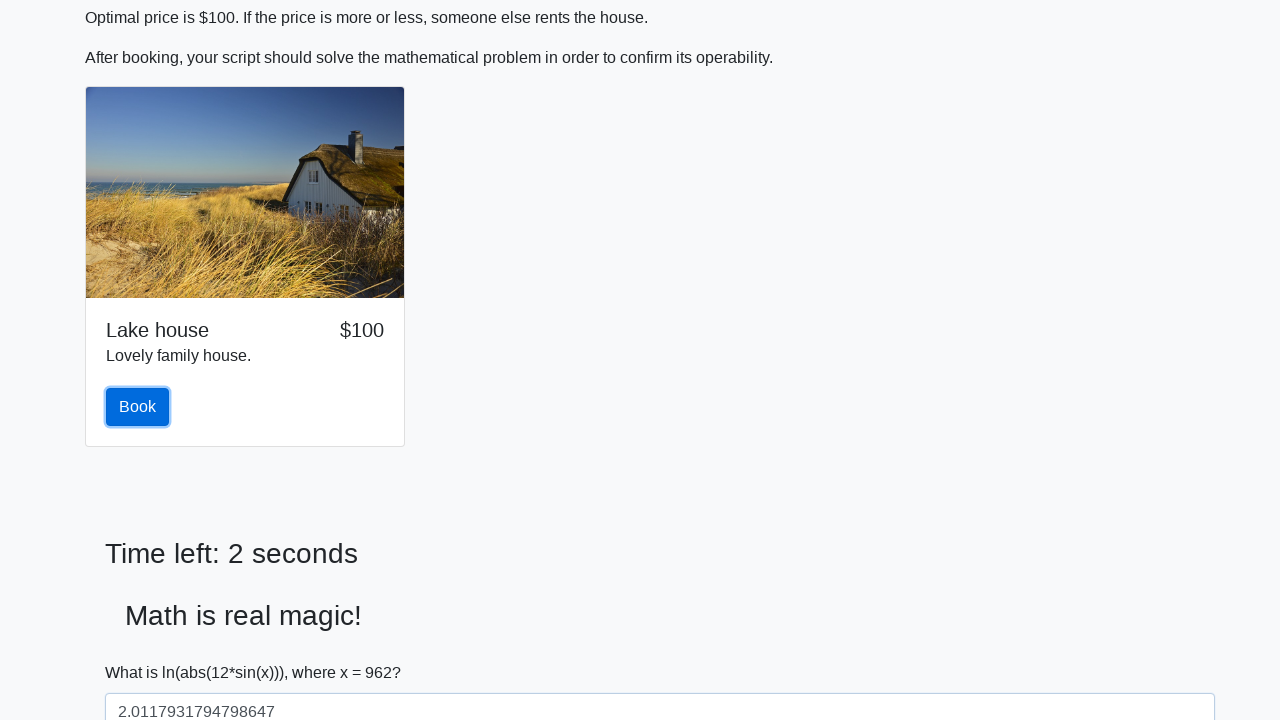

Clicked solve/submit button to complete form at (143, 651) on #solve
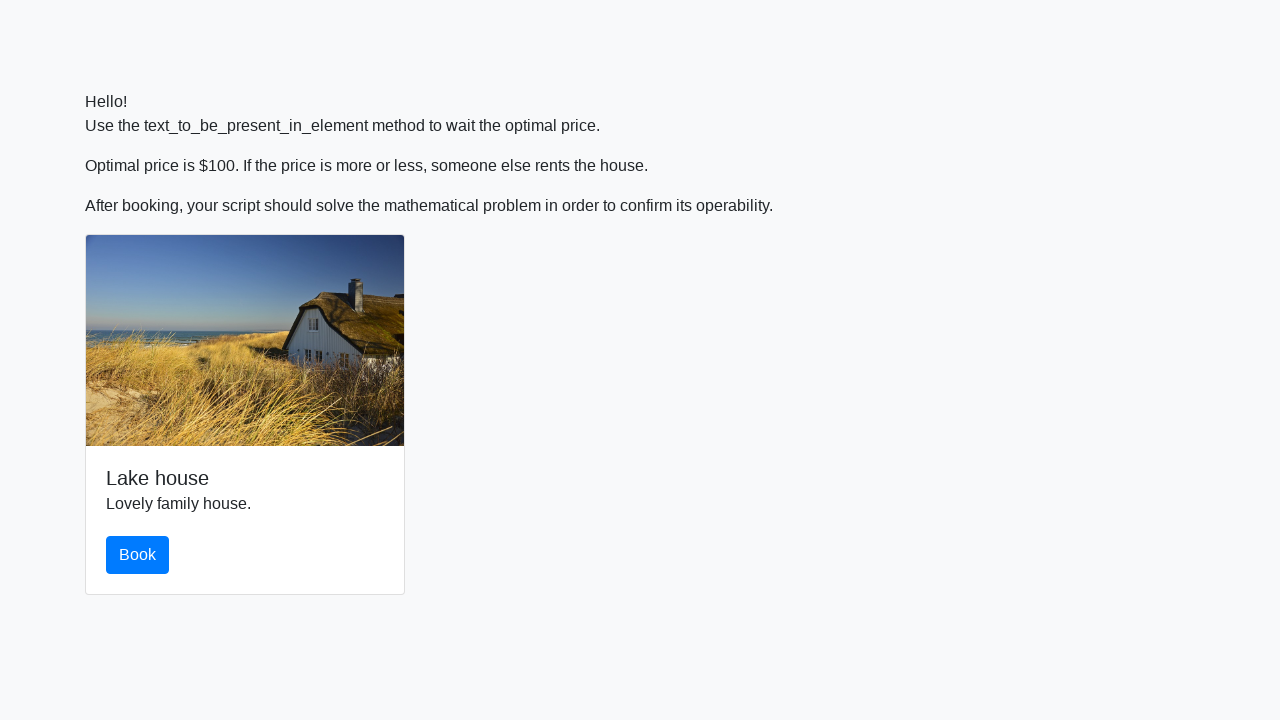

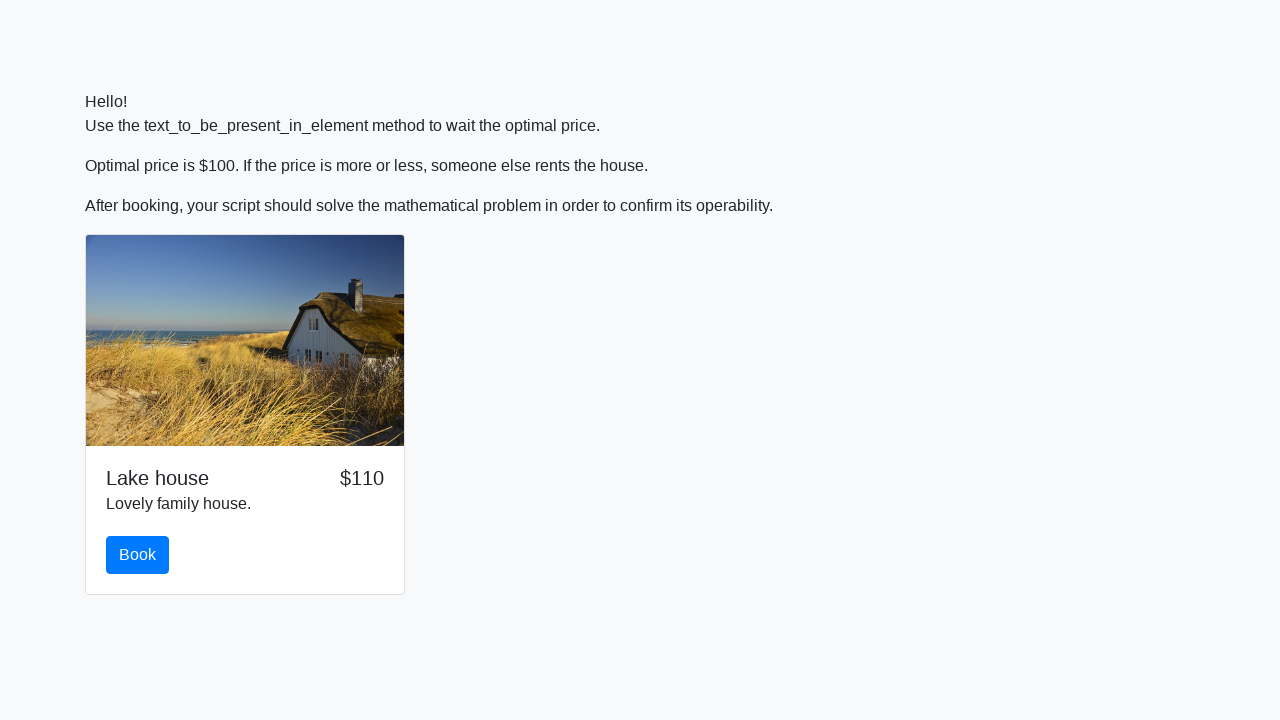